Tests a simple form by filling in first name, last name, city, and country fields using different element locator strategies, then submits the form

Starting URL: http://suninjuly.github.io/simple_form_find_task.html

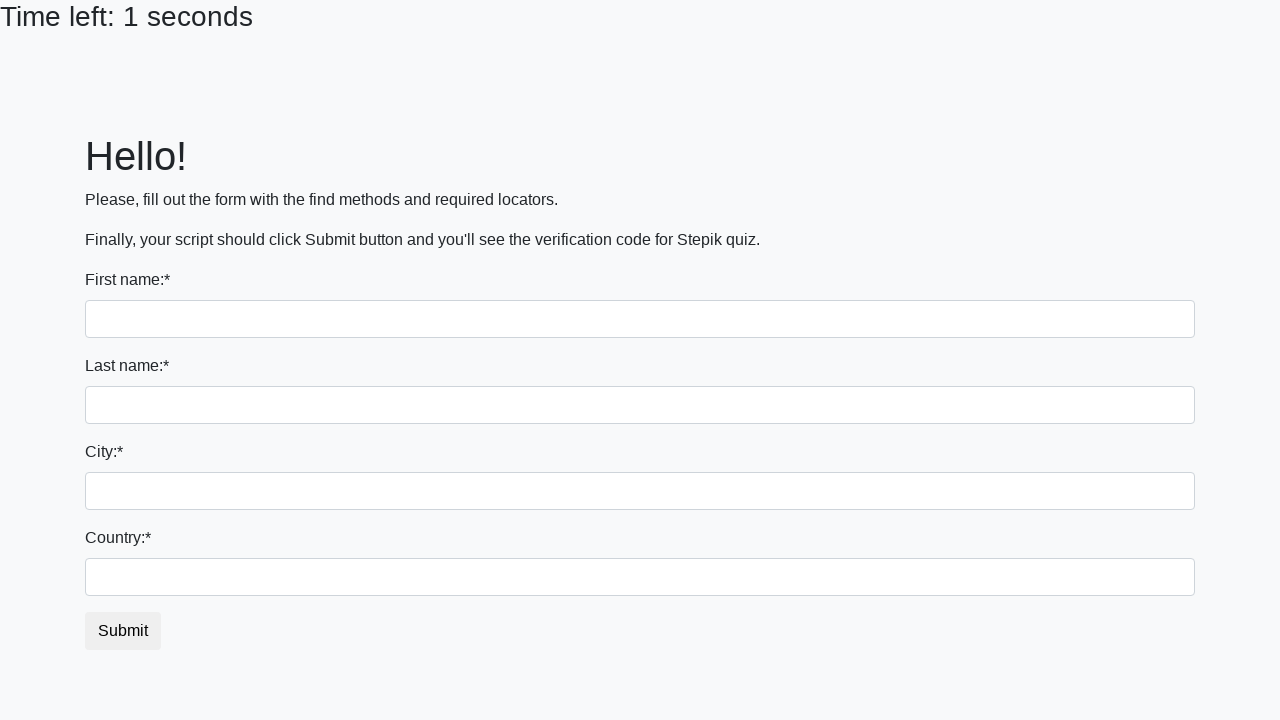

Filled first name field with 'Ivan' using CSS selector on div:nth-child(1) input
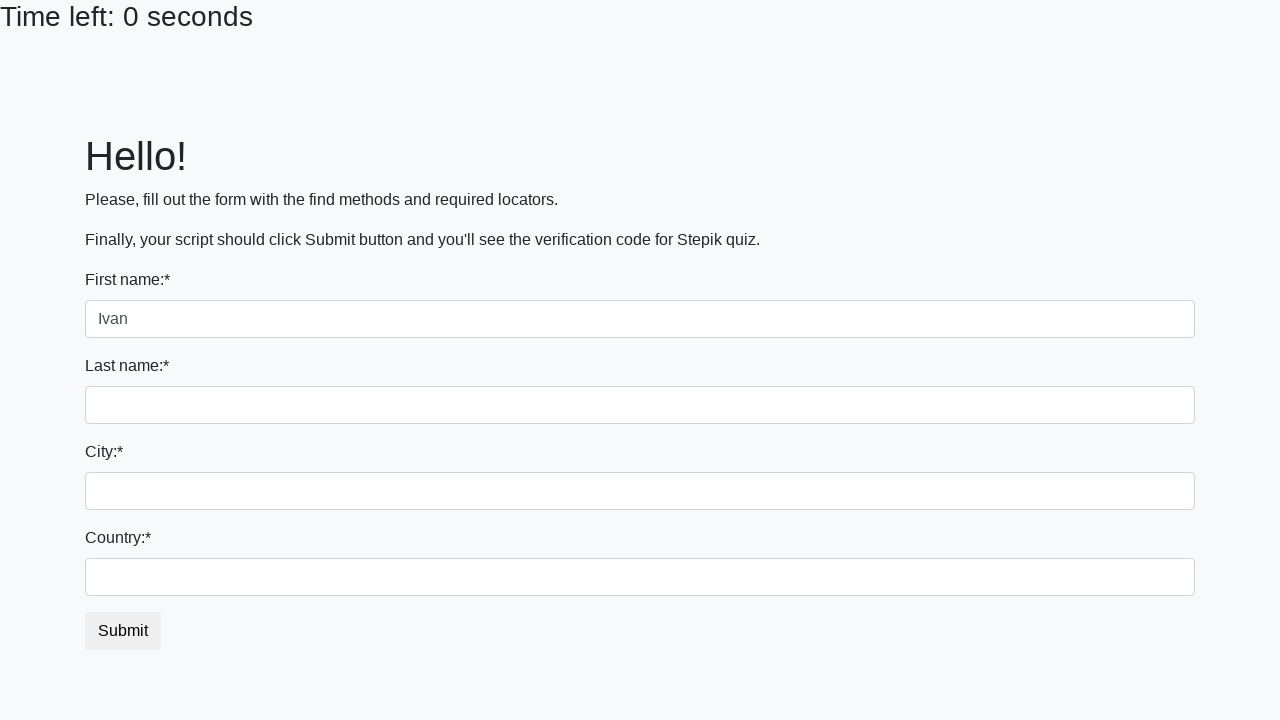

Filled last name field with 'Petrov' using name attribute on input[name='last_name']
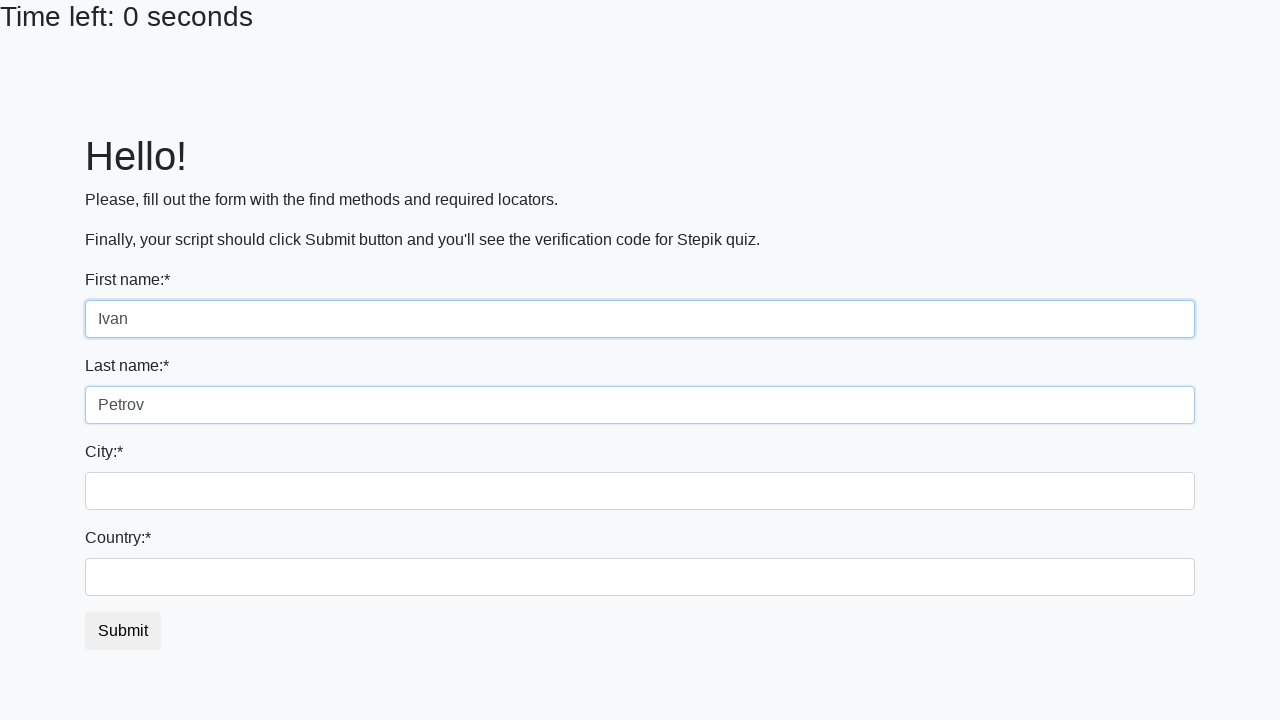

Filled city field with 'Smolensk' using class name on .form-control.city
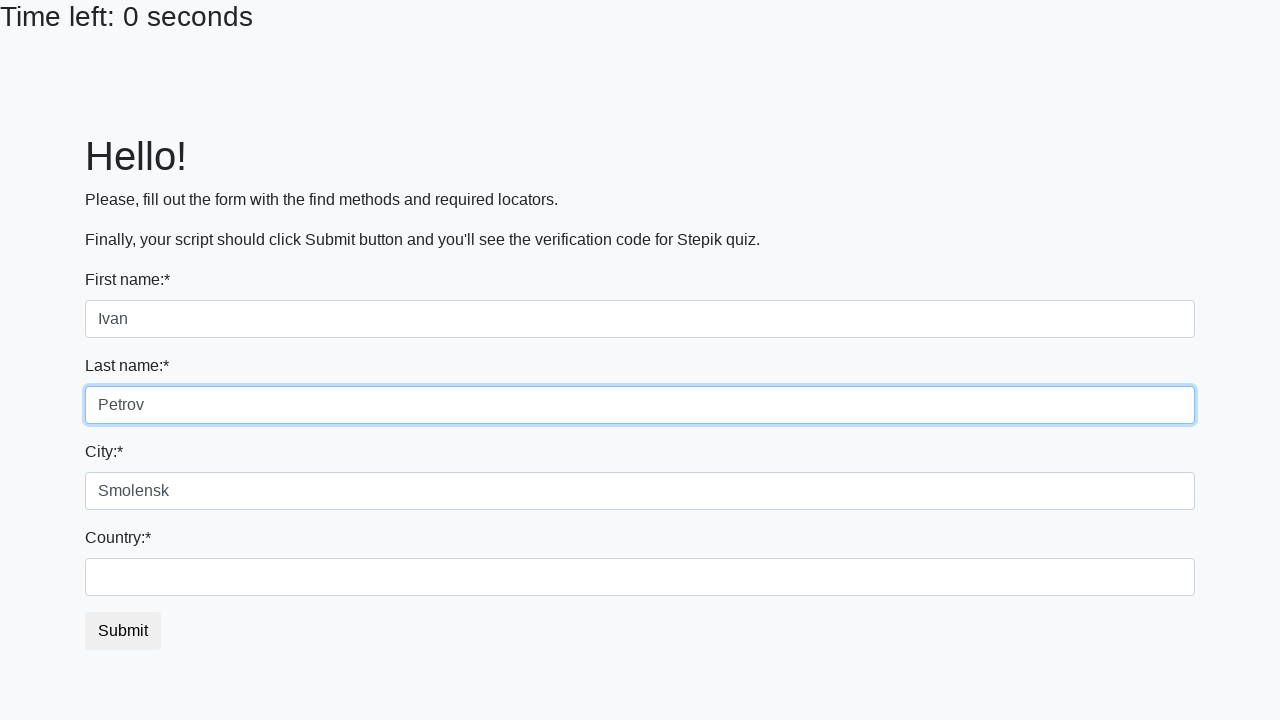

Filled country field with 'Russia' using ID selector on #country
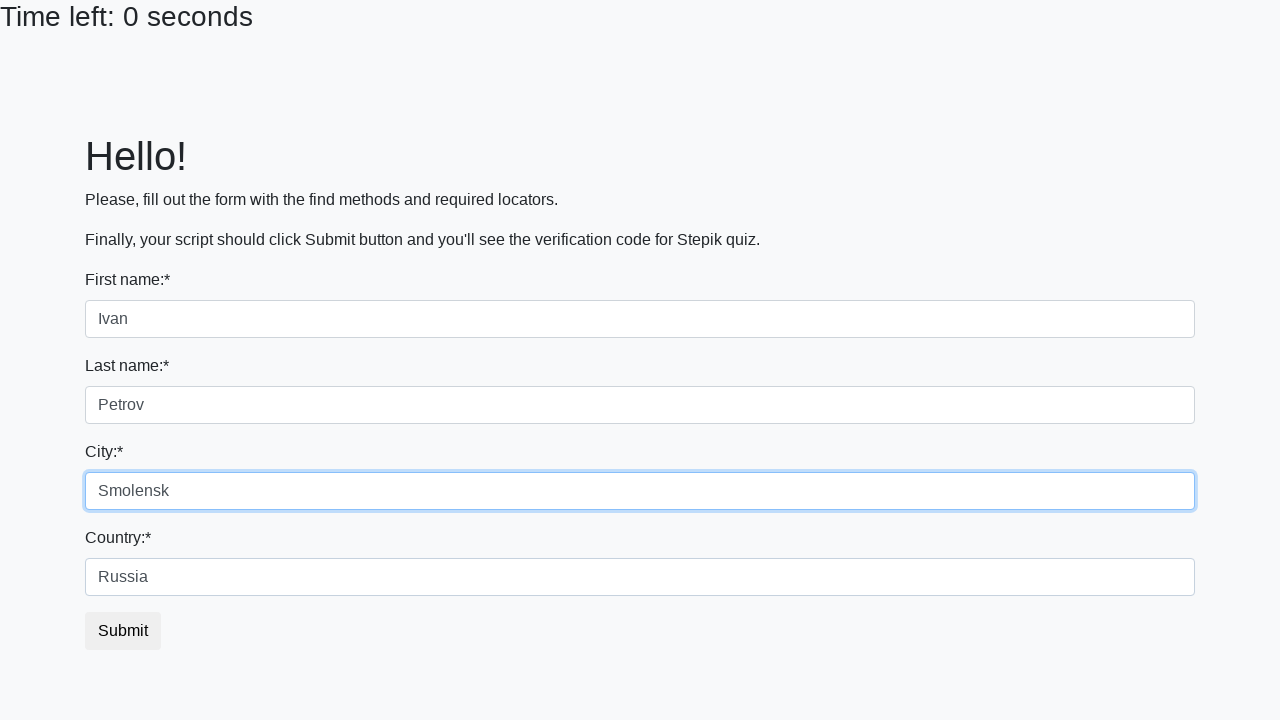

Clicked submit button to submit the form at (123, 631) on button.btn
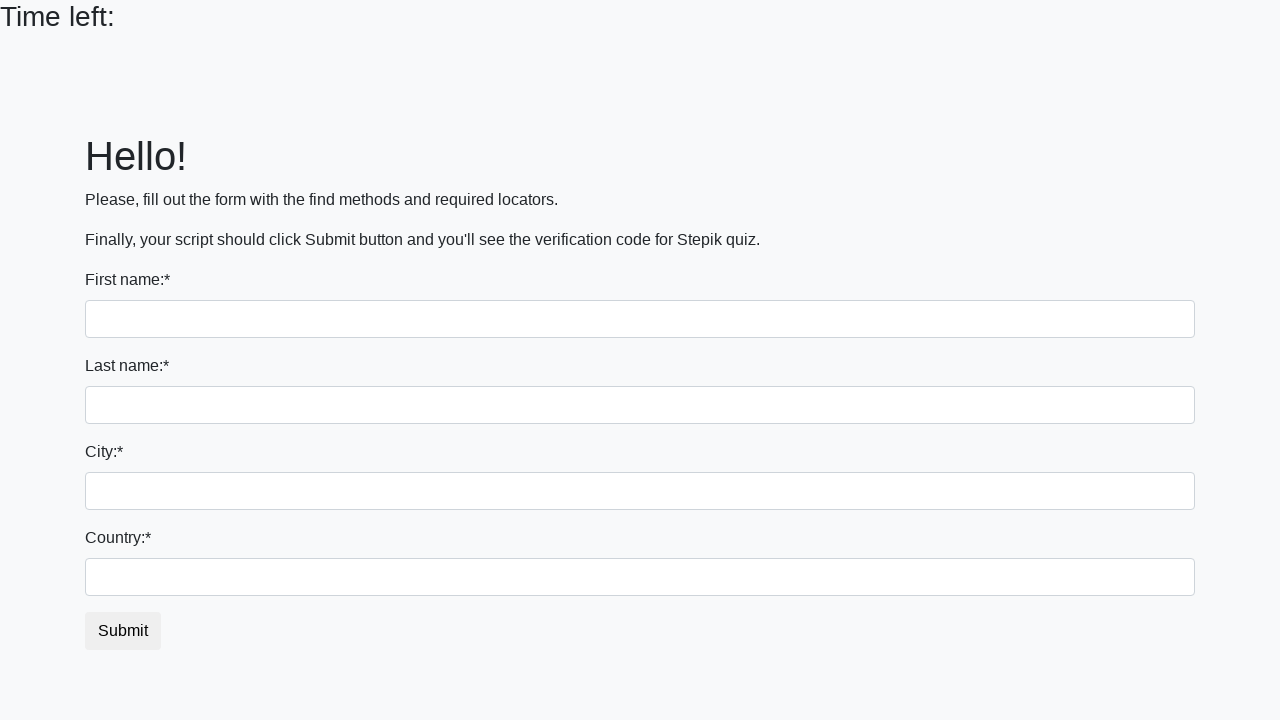

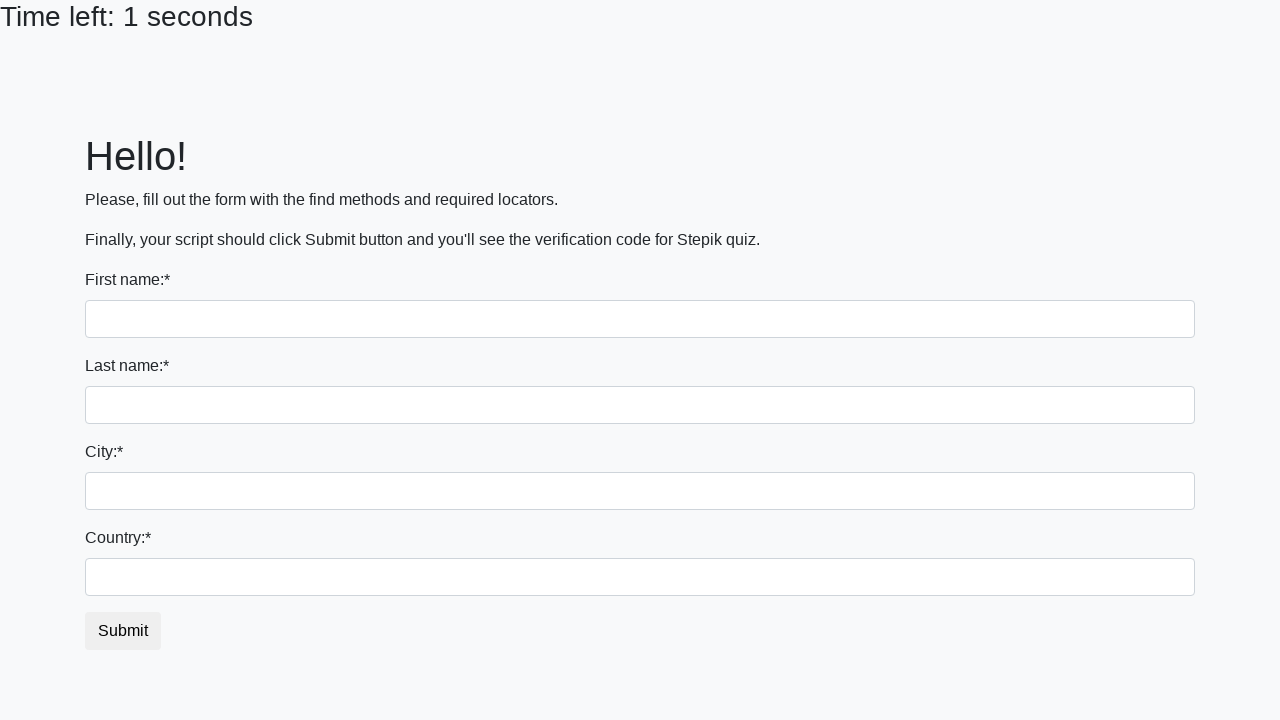